Tests JavaScript confirm dialog by clicking a button, dismissing the confirm dialog, and verifying the response message

Starting URL: https://popageorgianvictor.github.io/PUBLISHED-WEBPAGES/alert_confirm_prompt

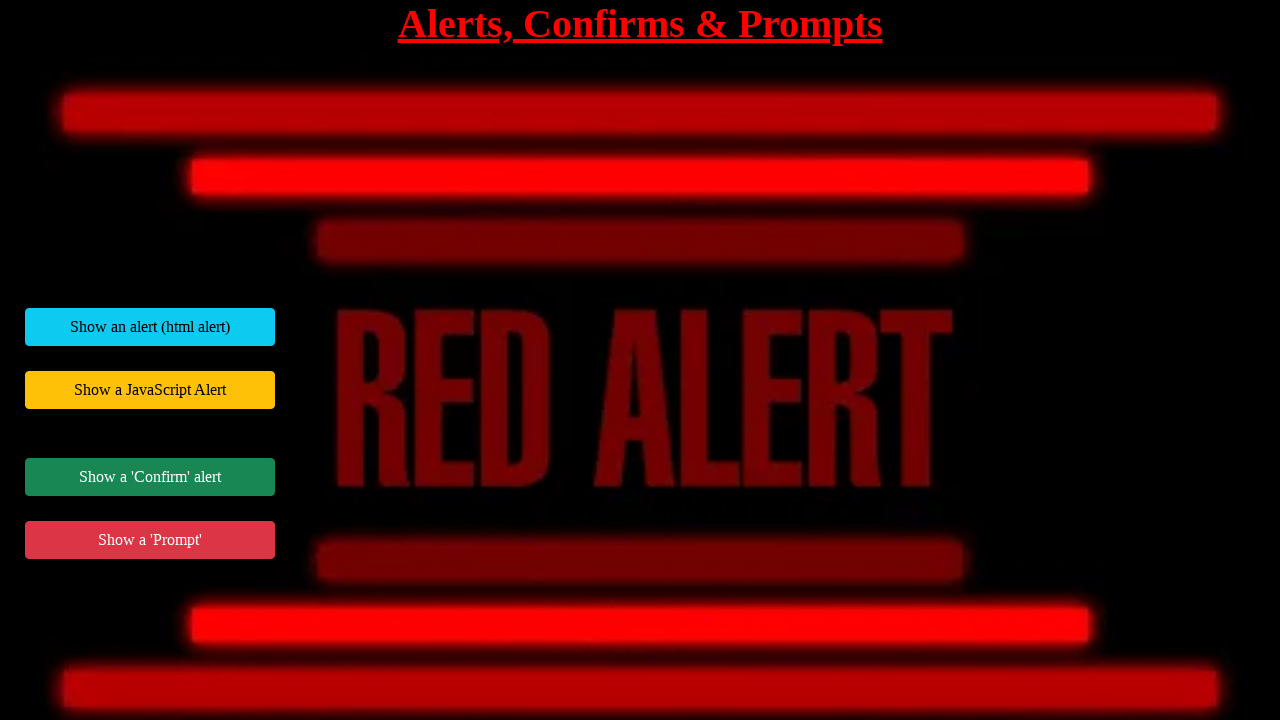

Set up dialog handler to dismiss confirm dialog
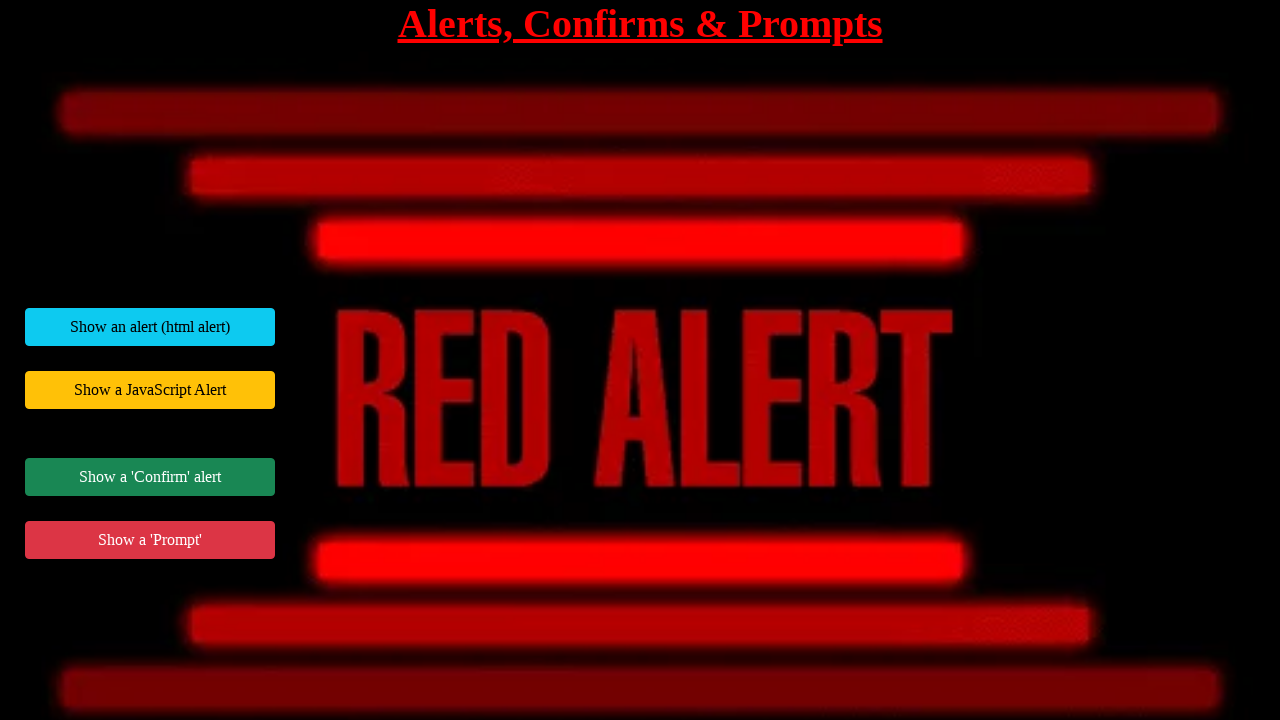

Clicked button to trigger JavaScript confirm dialog at (150, 477) on div#jsConfirmExample button
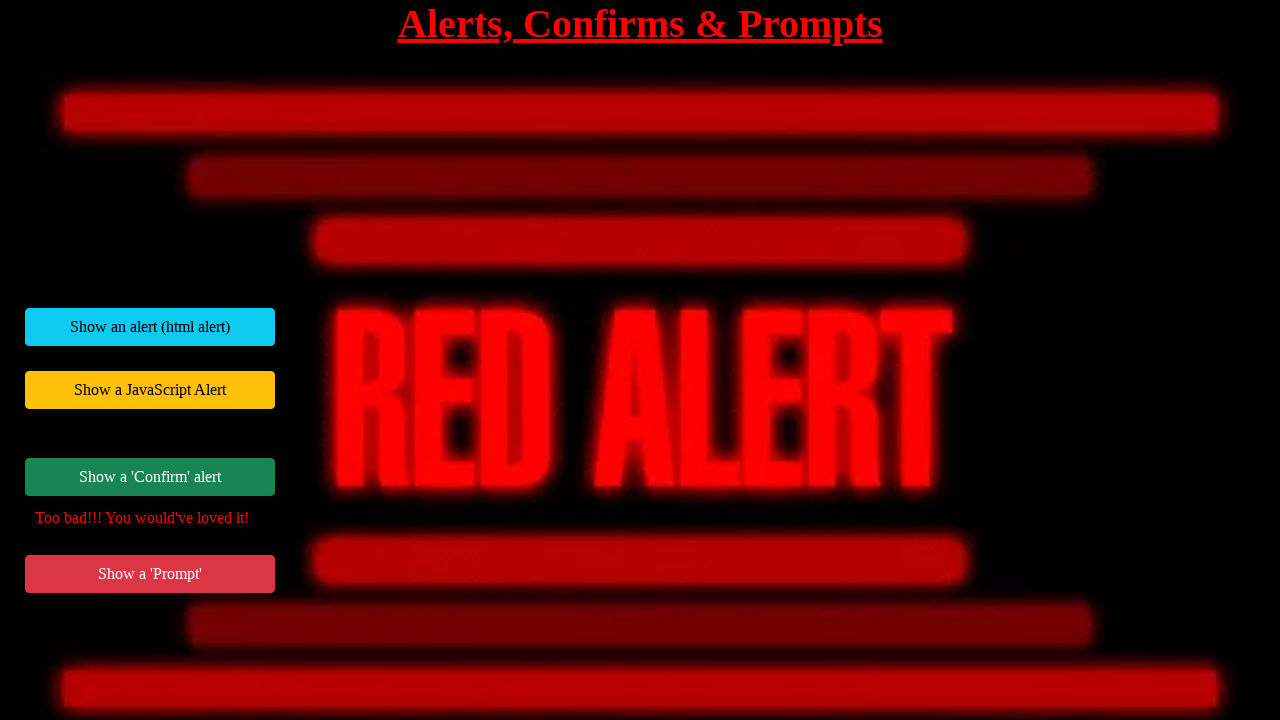

Response message element loaded after dismissing confirm
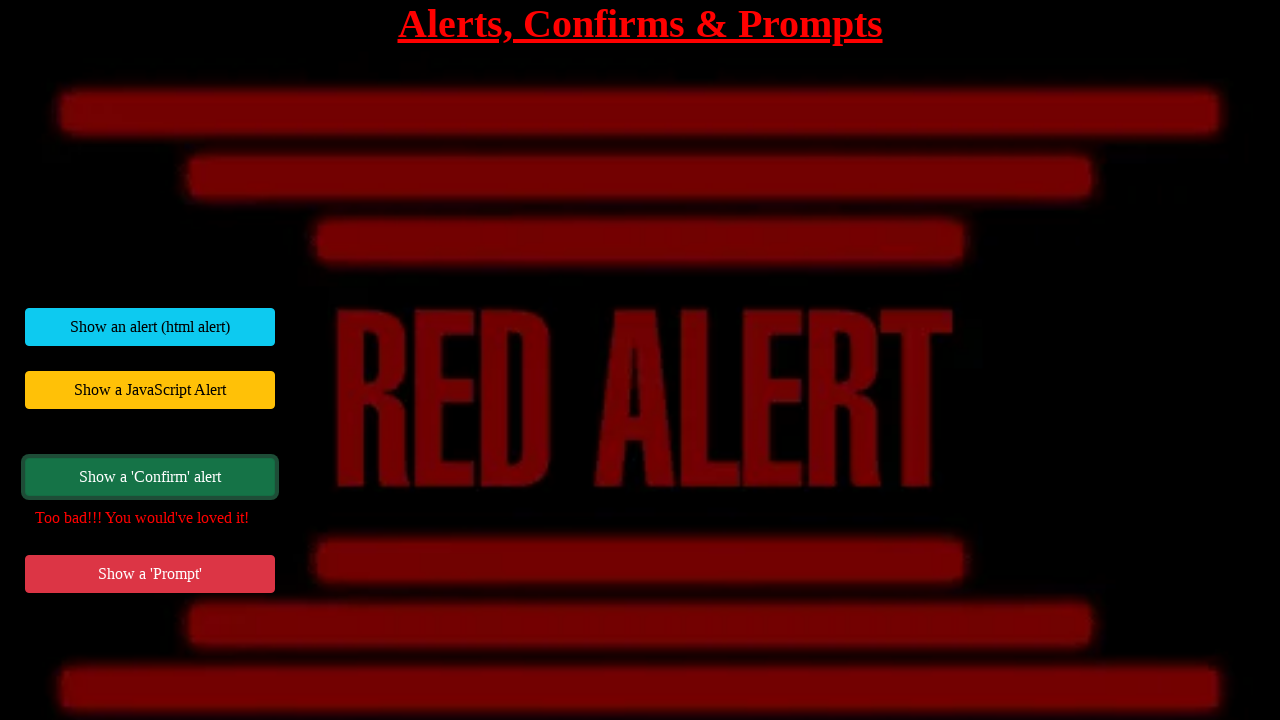

Retrieved response message: 'Too bad!!! You would've loved it!'
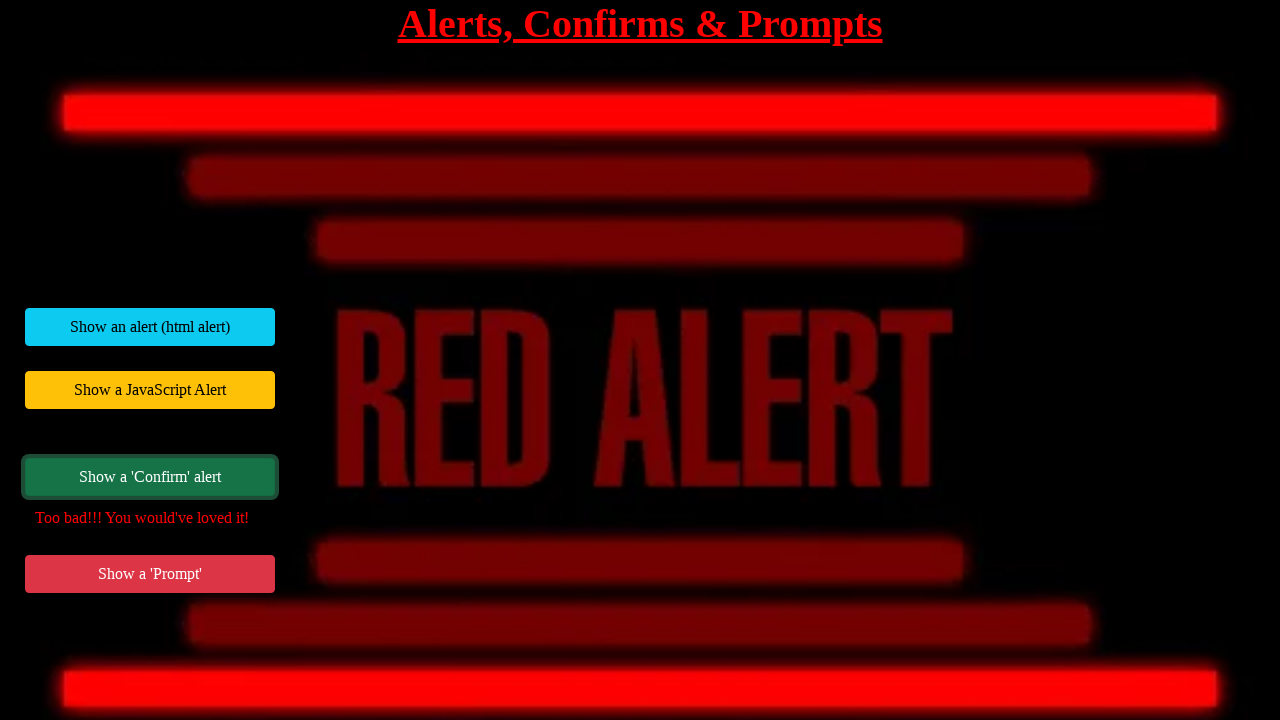

Verified response message matches expected 'Too bad!!! You would've loved it!'
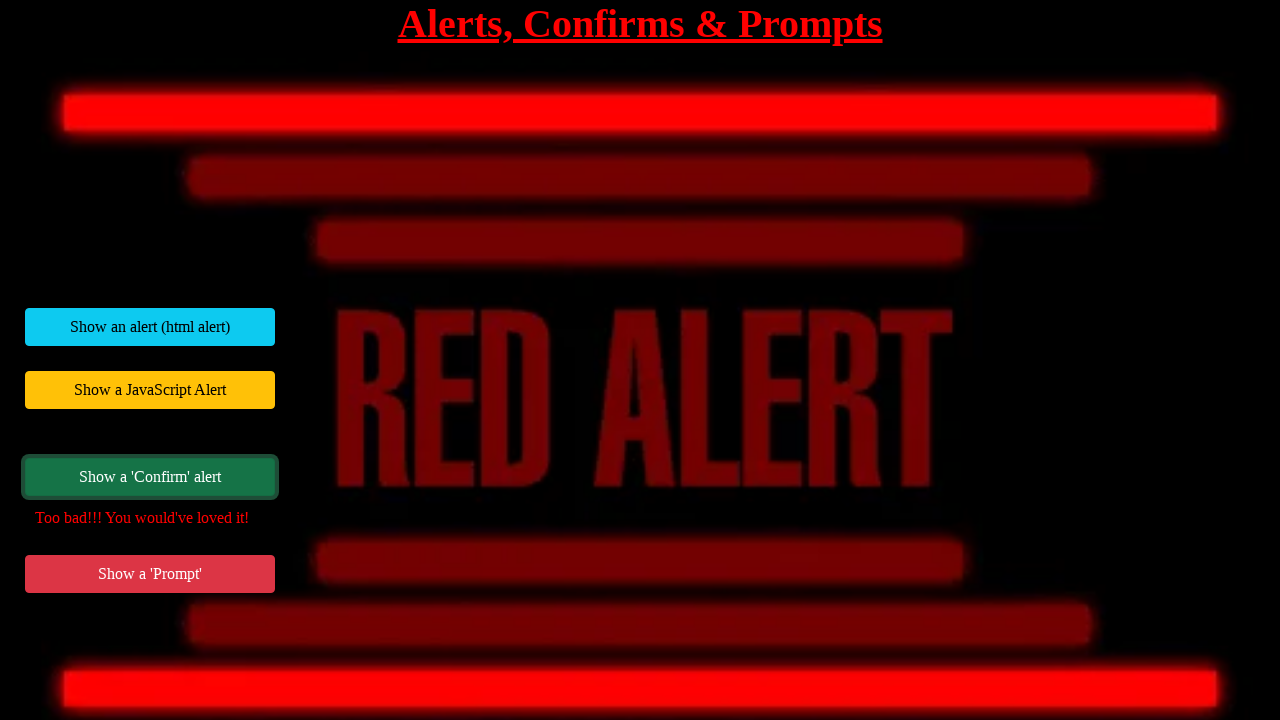

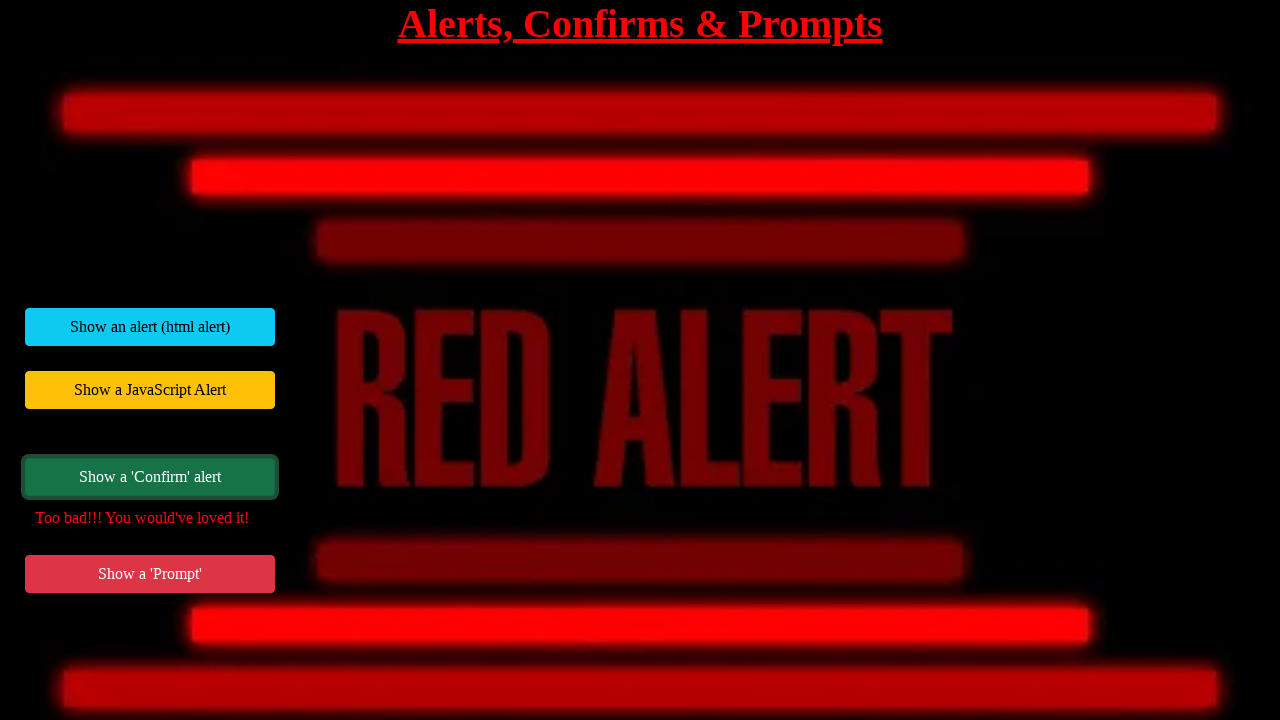